Opens a browser, navigates to the QABible Selenium practice site, and maximizes the browser window.

Starting URL: https://selenium.qabible.in/

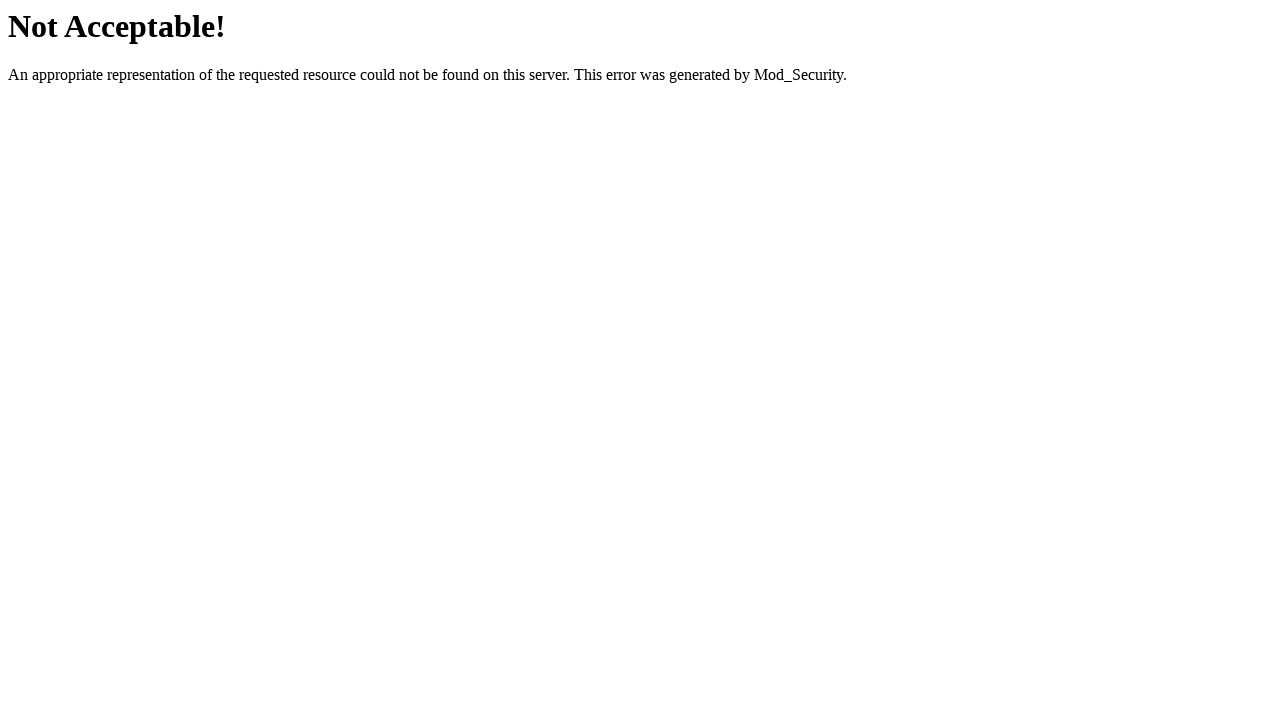

Set viewport size to 1920x1080 to maximize browser window
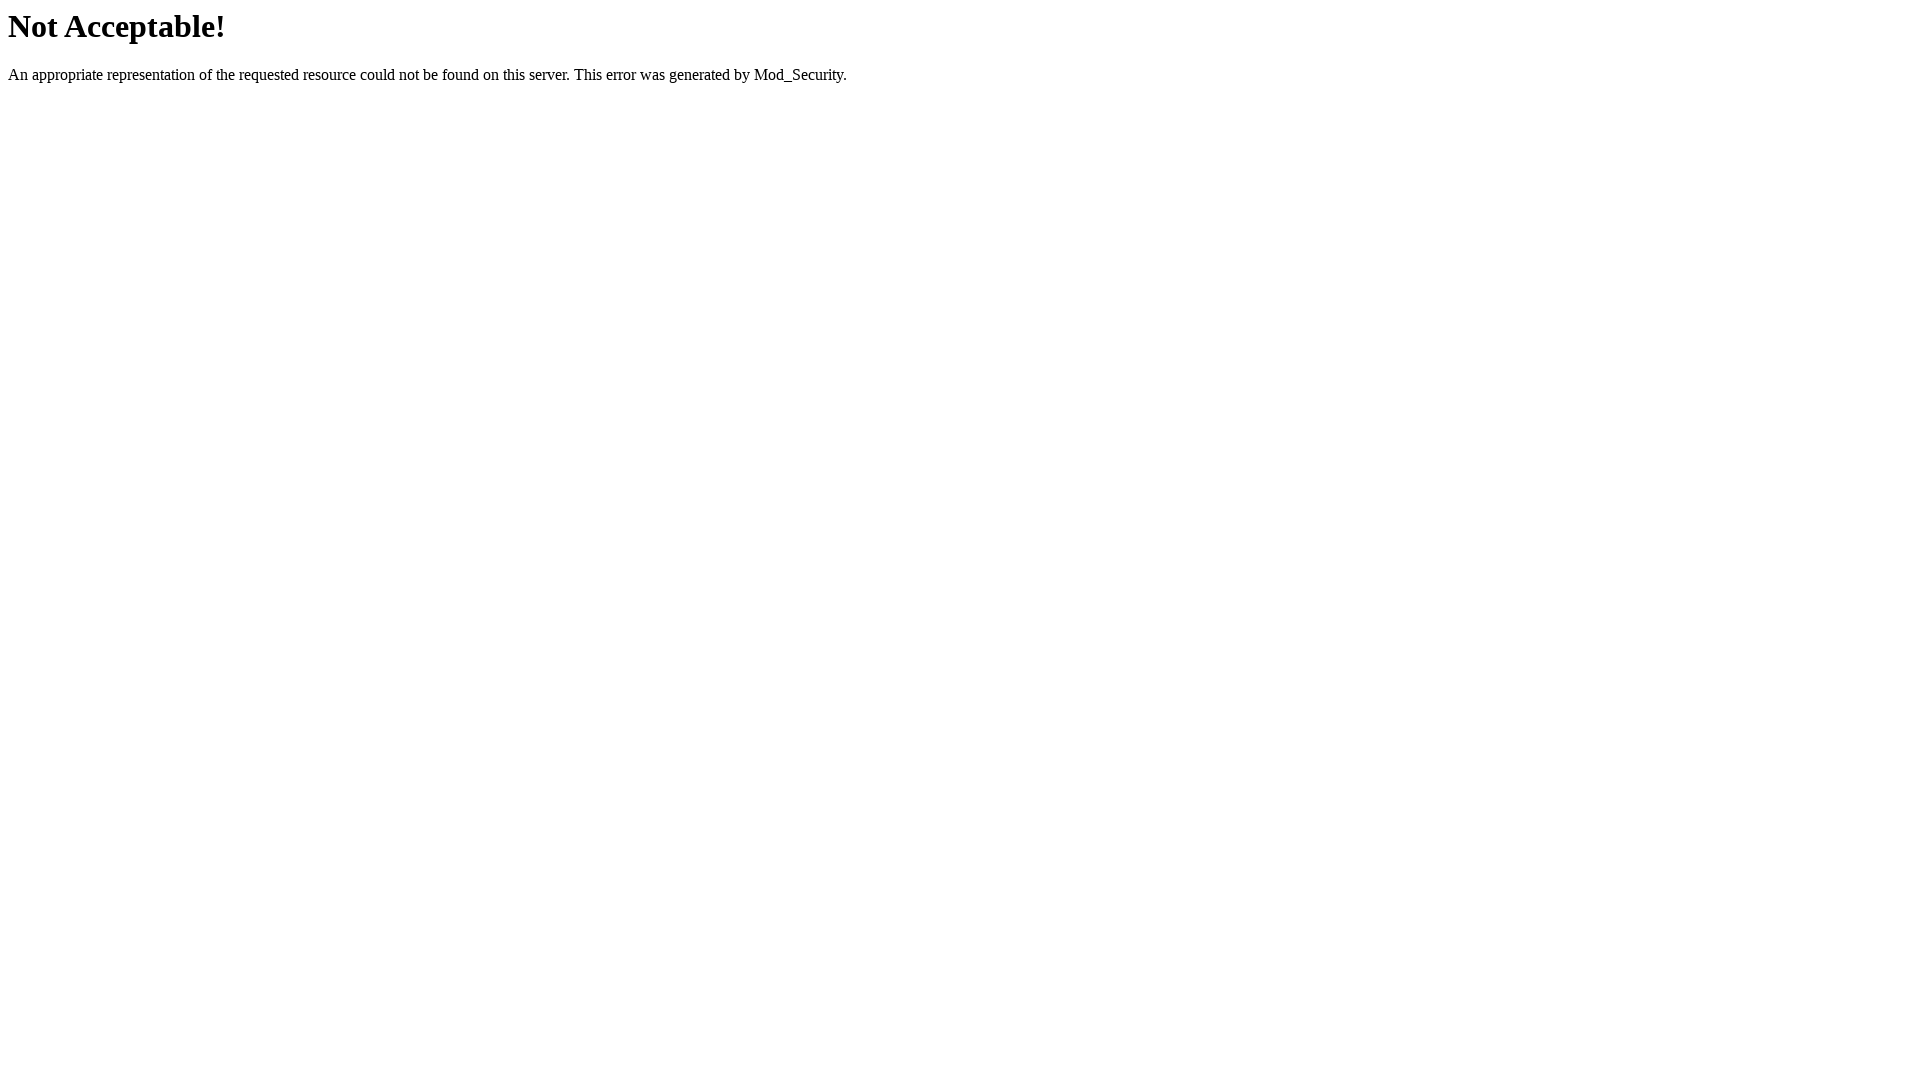

Waited for page DOM to load
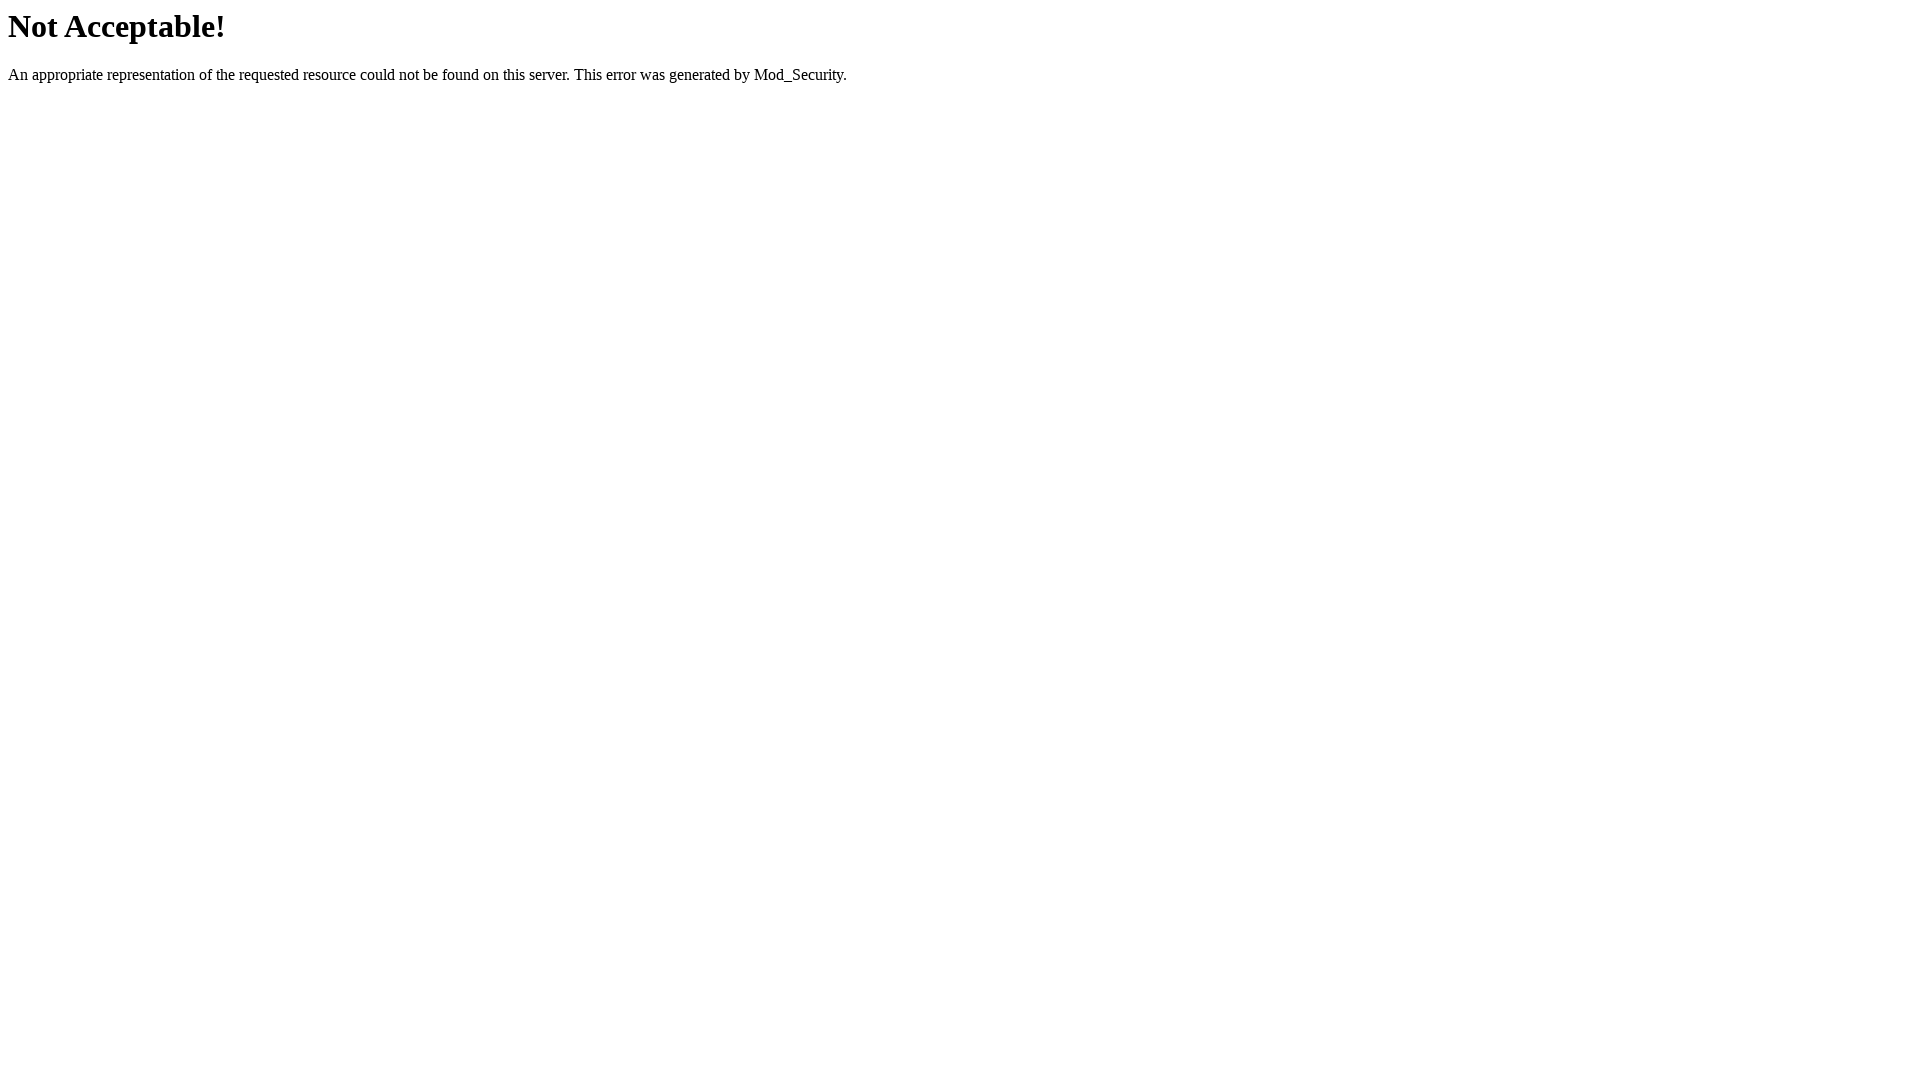

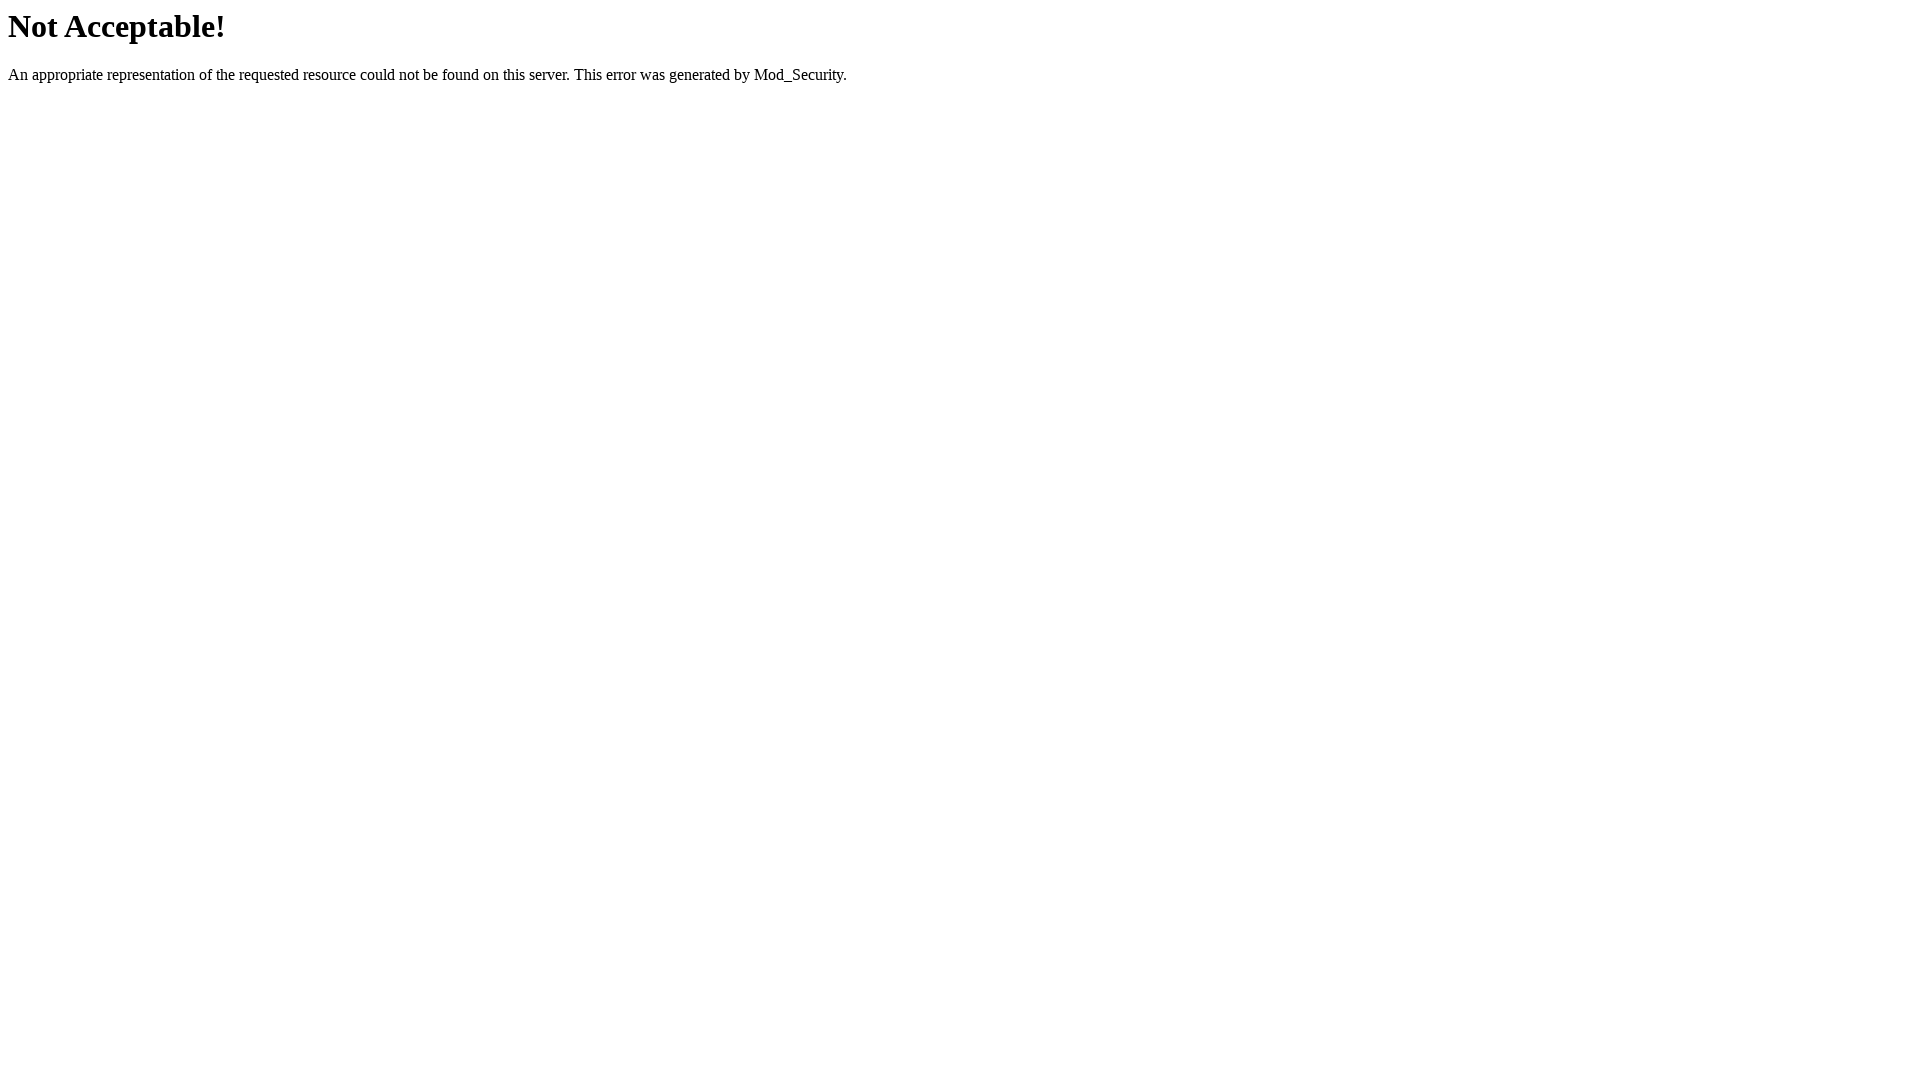